Tests sorting the Due column using semantic class selectors on the second table

Starting URL: http://the-internet.herokuapp.com/tables

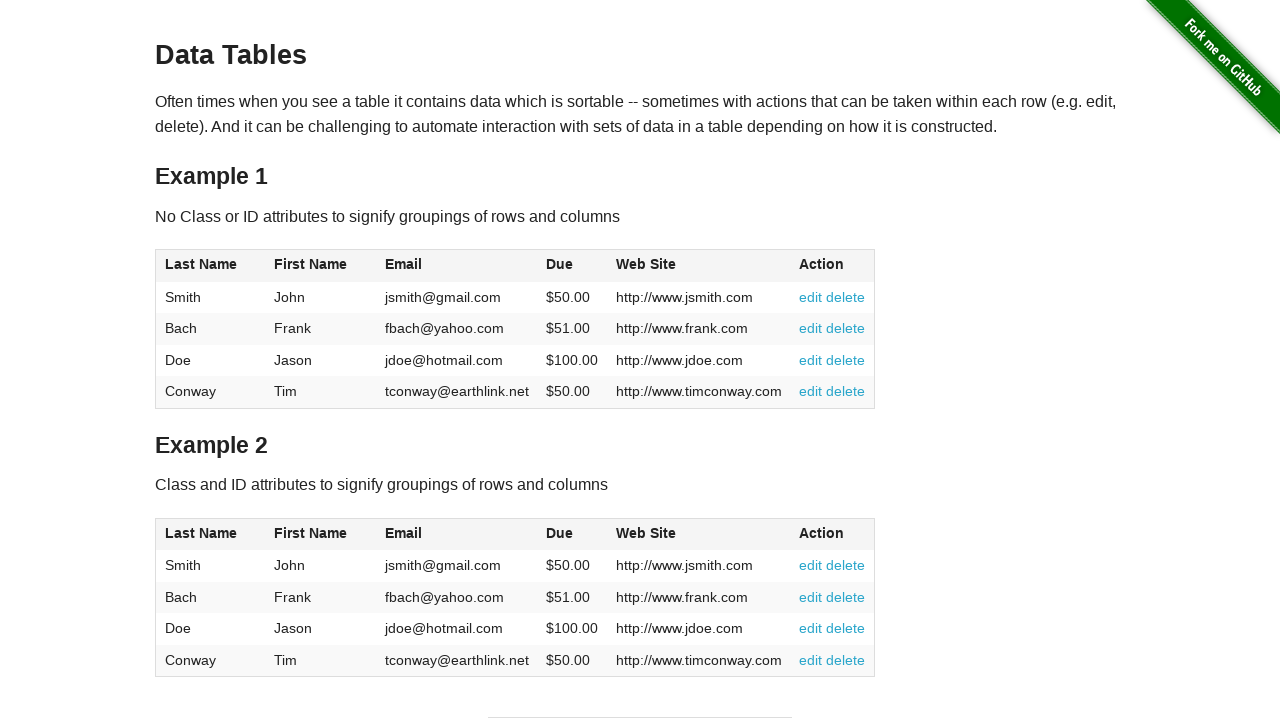

Clicked Due column header in second table using class selector at (560, 533) on #table2 thead .dues
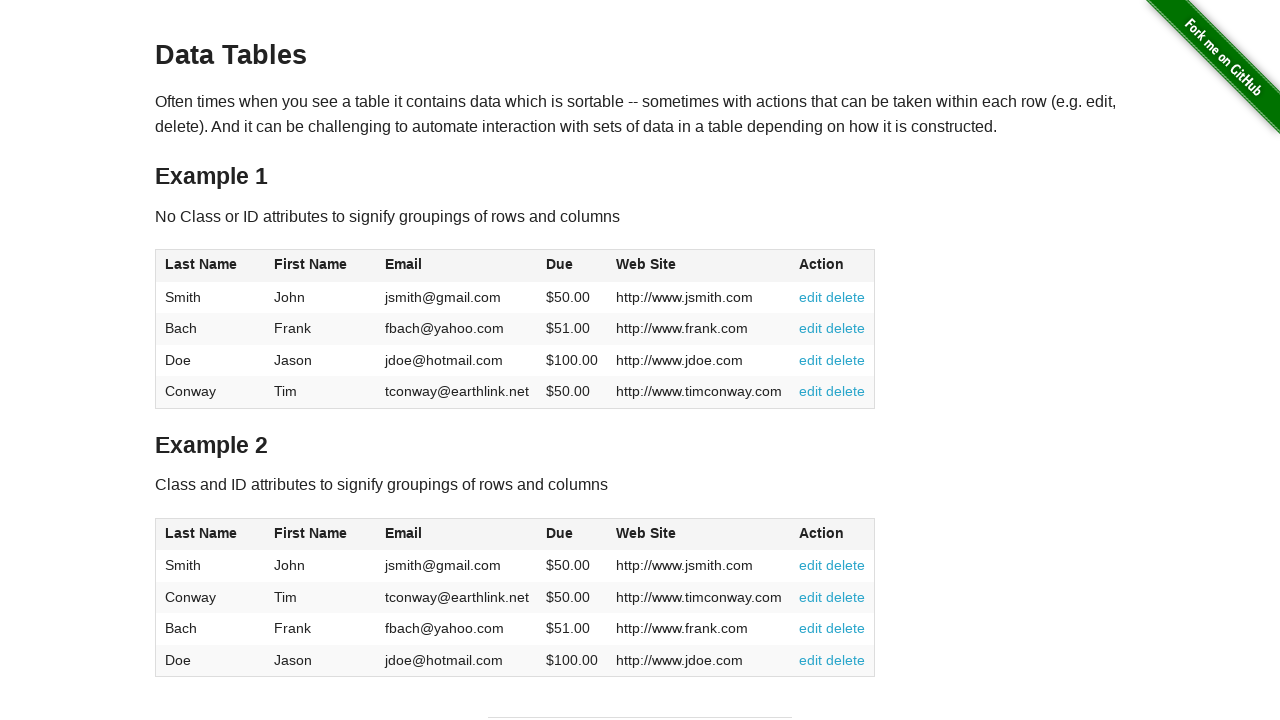

Verified Due column data loaded in second table
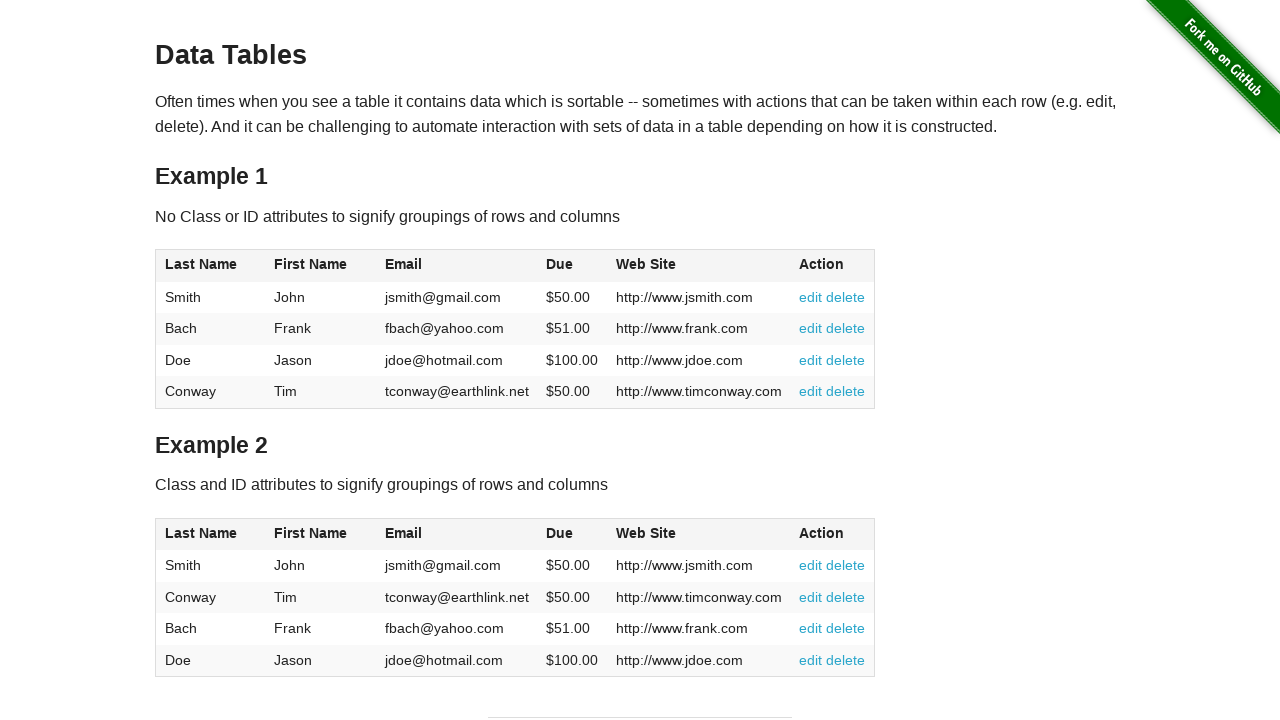

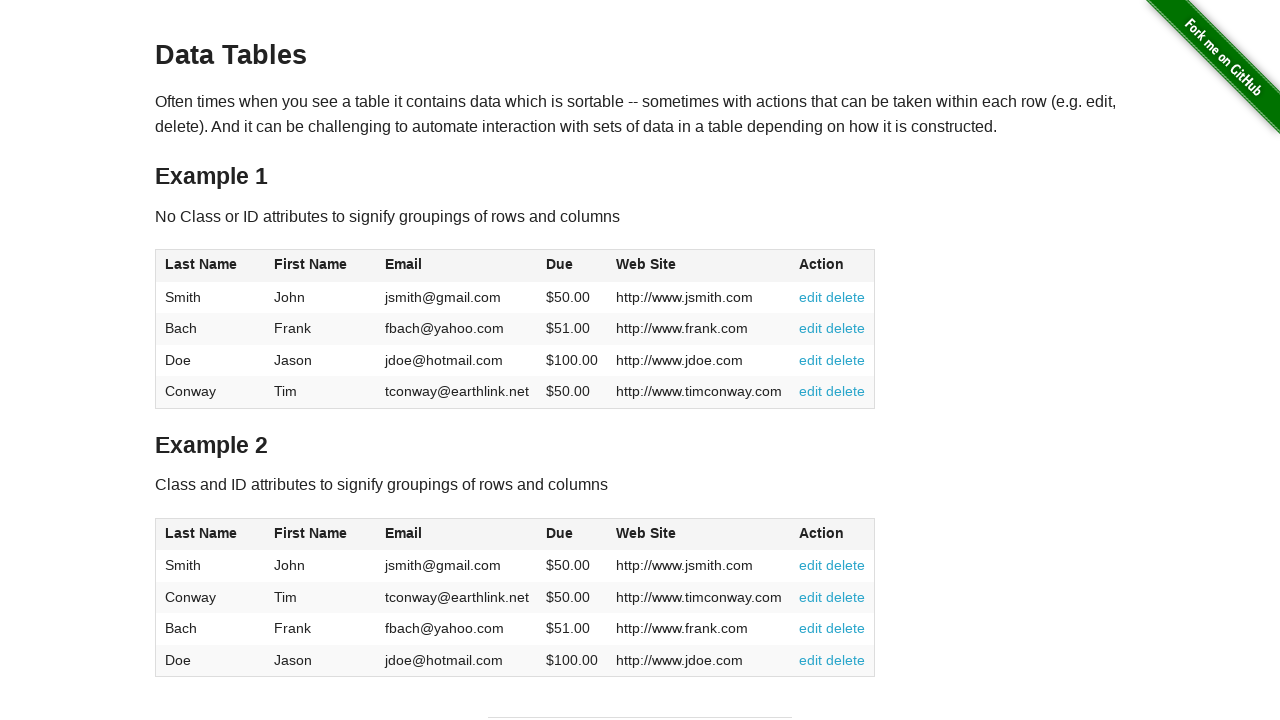